Tests a waits demo page by clicking a button and then filling in a text field that appears after a delay

Starting URL: https://www.hyrtutorials.com/p/waits-demo.html

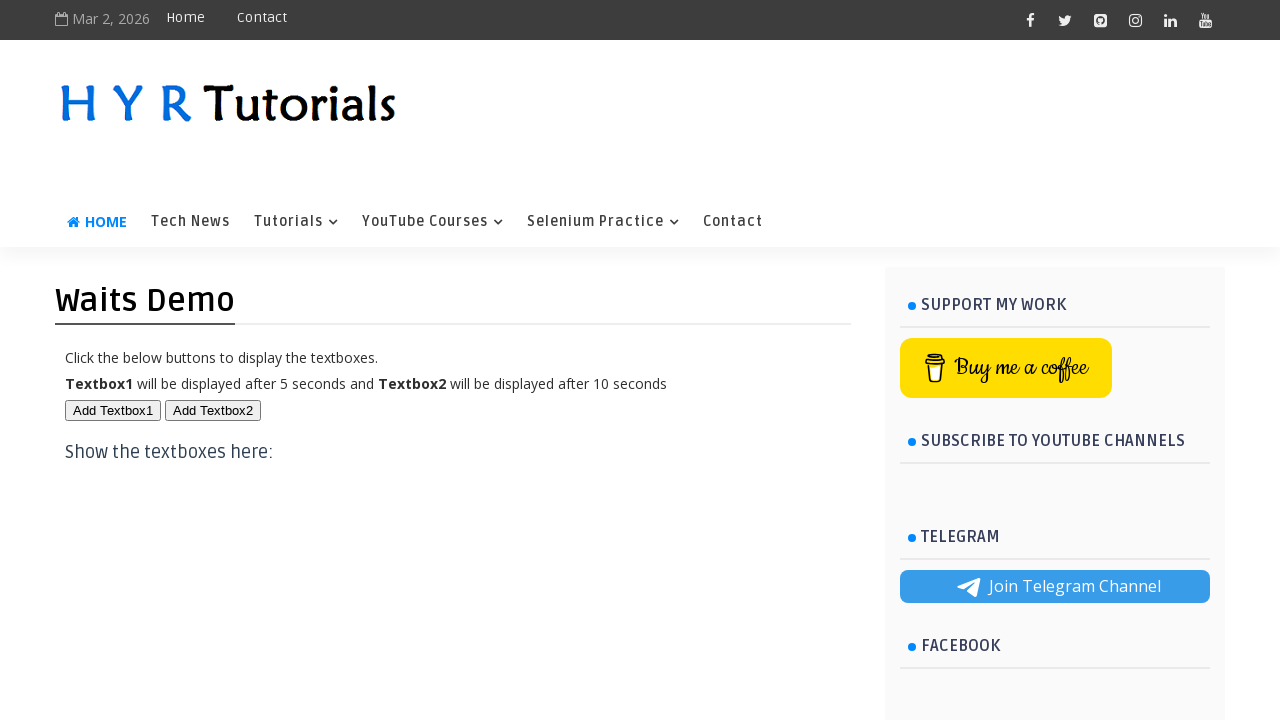

Clicked button to trigger delayed element appearance at (213, 410) on #btn2
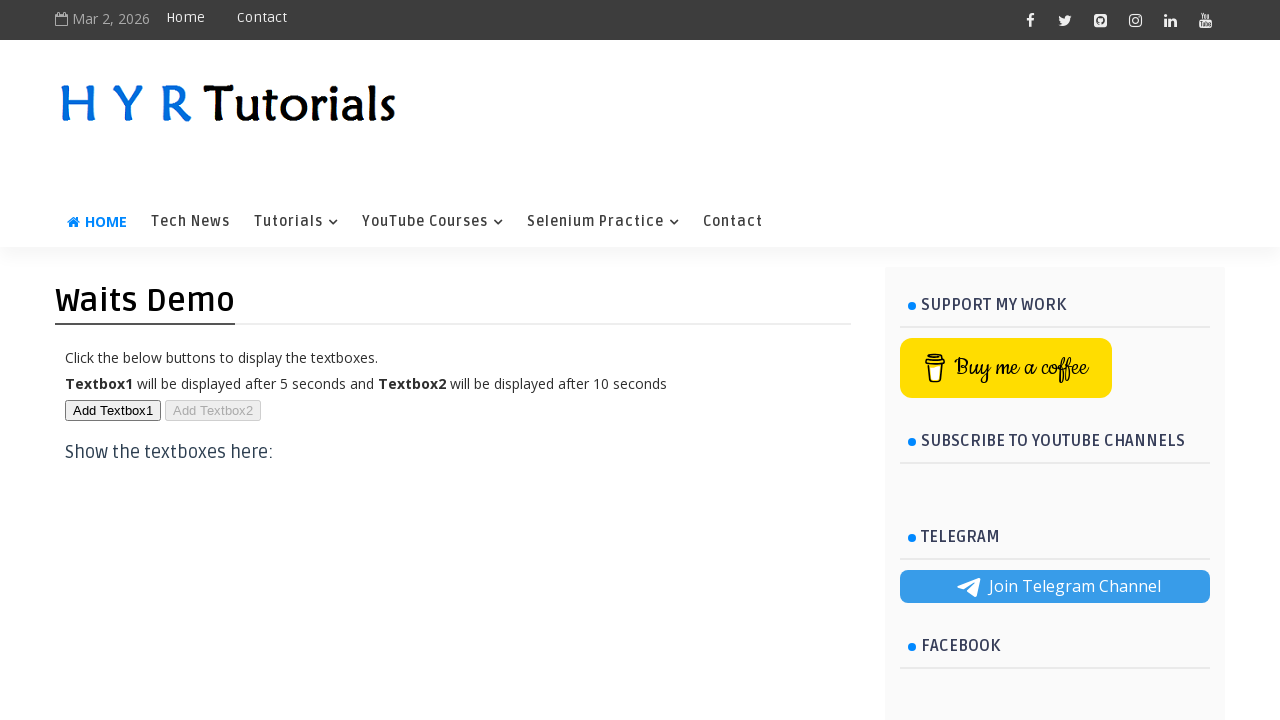

Text input field became visible after delay
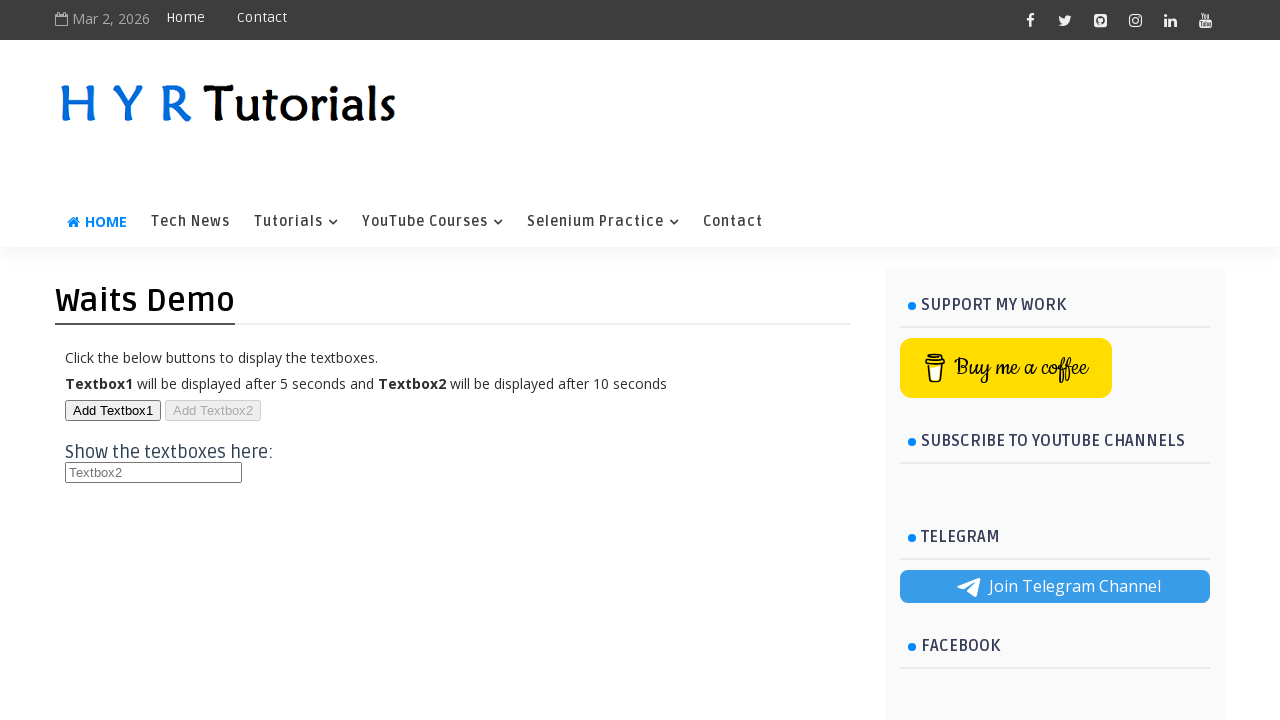

Filled text input with 'This is Cool-2' on input#txt2
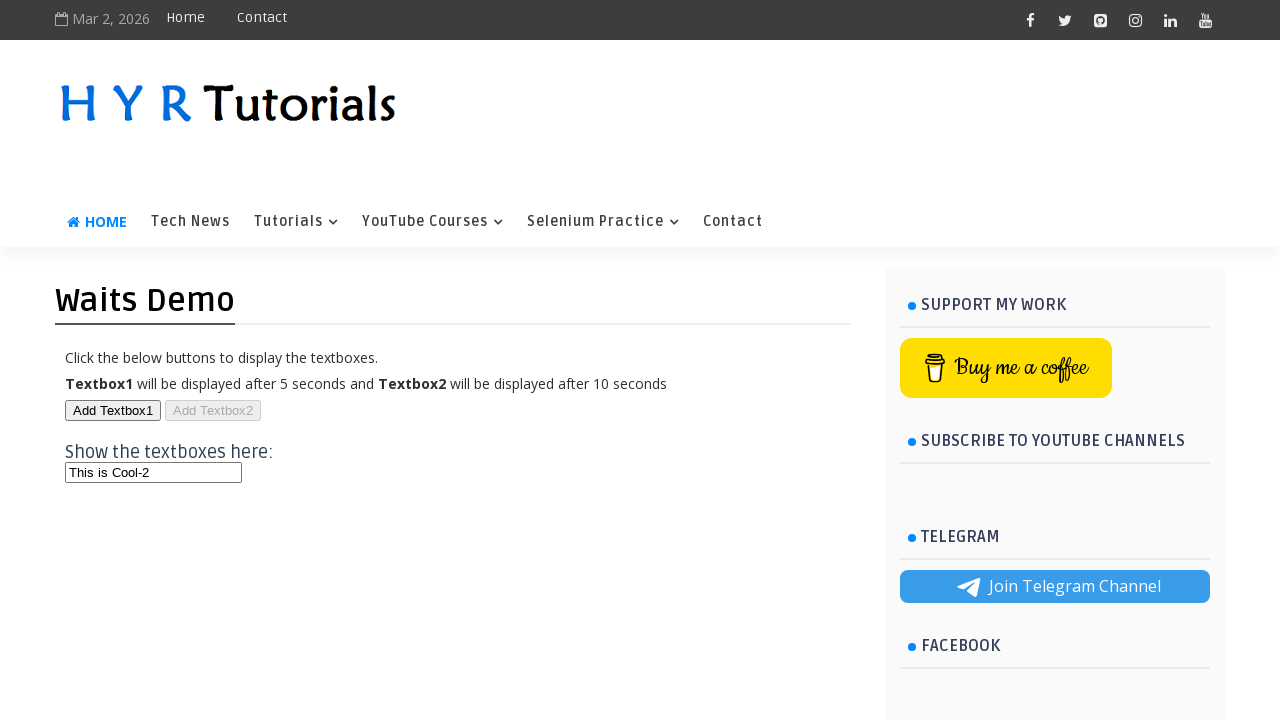

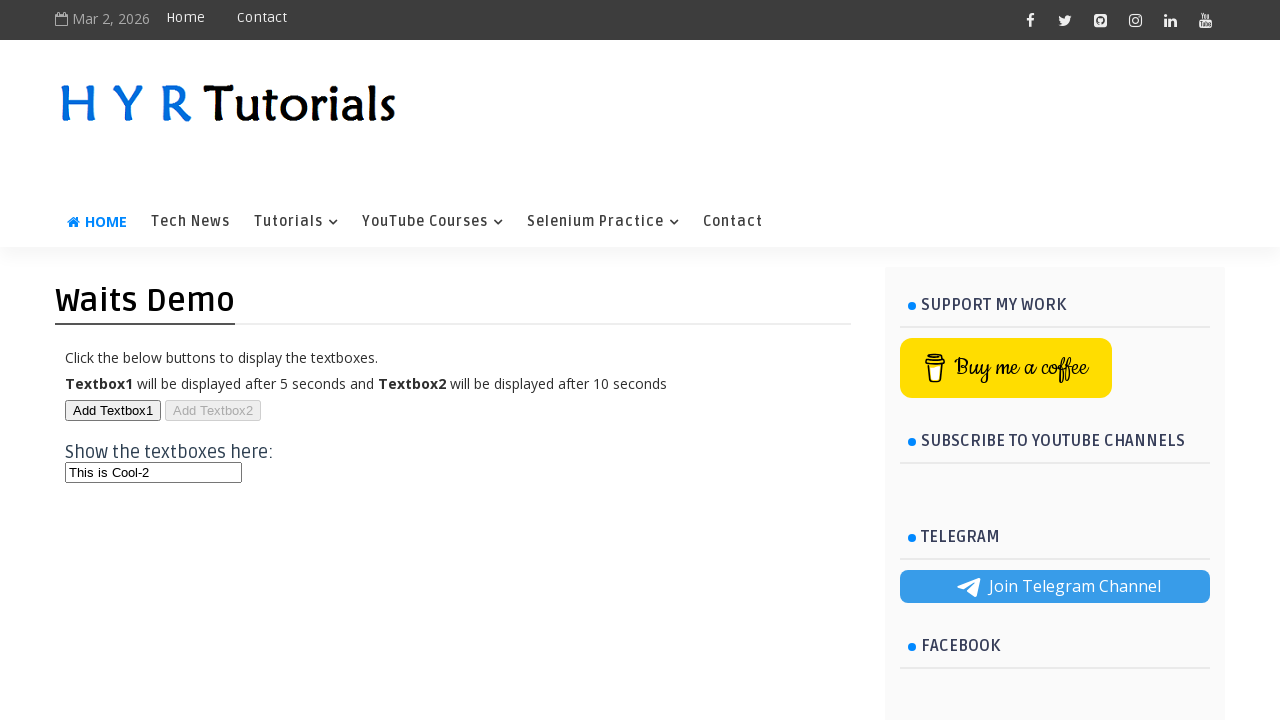